Tests that clicking the Email column header sorts the table alphabetically in ascending order

Starting URL: http://the-internet.herokuapp.com/tables

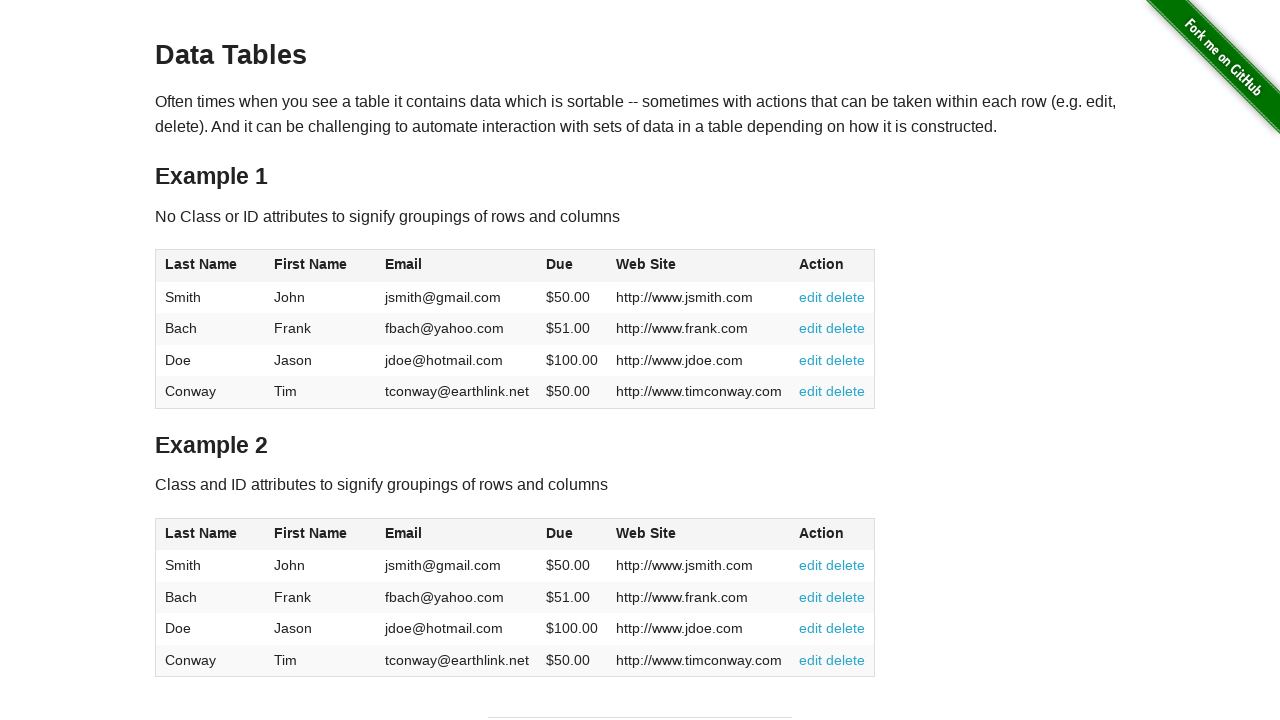

Clicked Email column header to sort in ascending order at (457, 266) on #table1 thead tr th:nth-of-type(3)
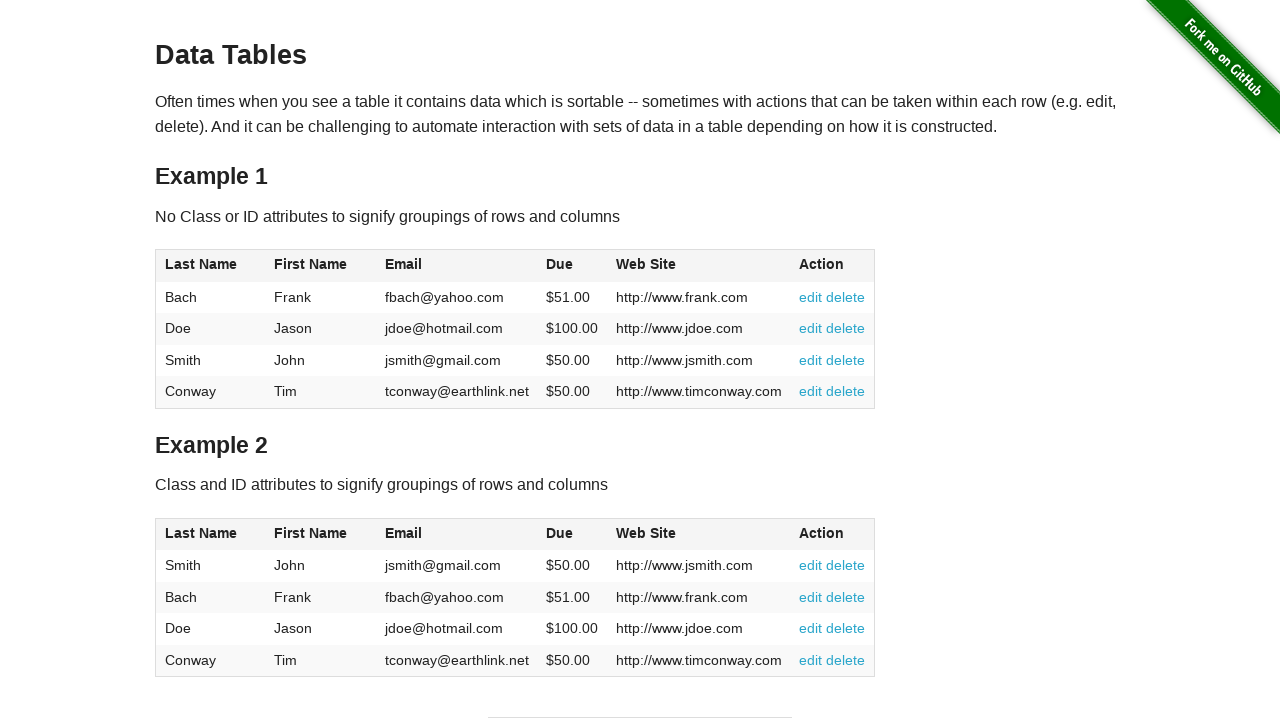

Table sorted and email column is visible
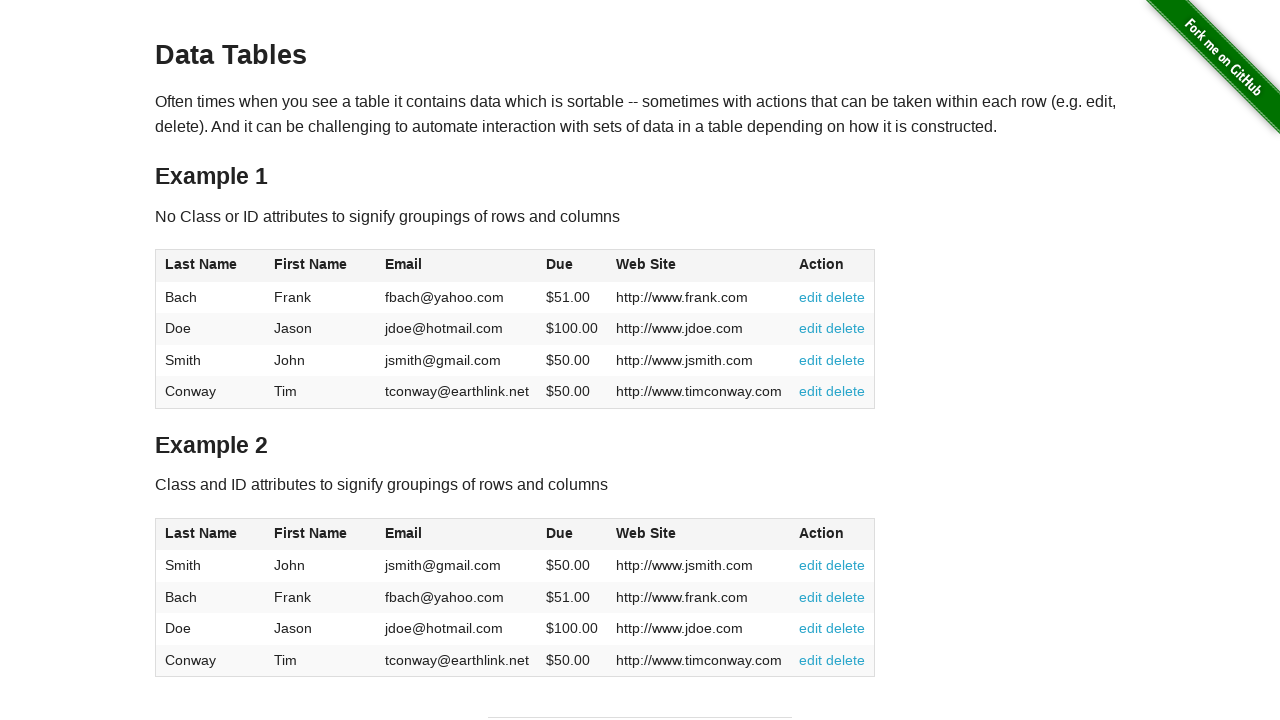

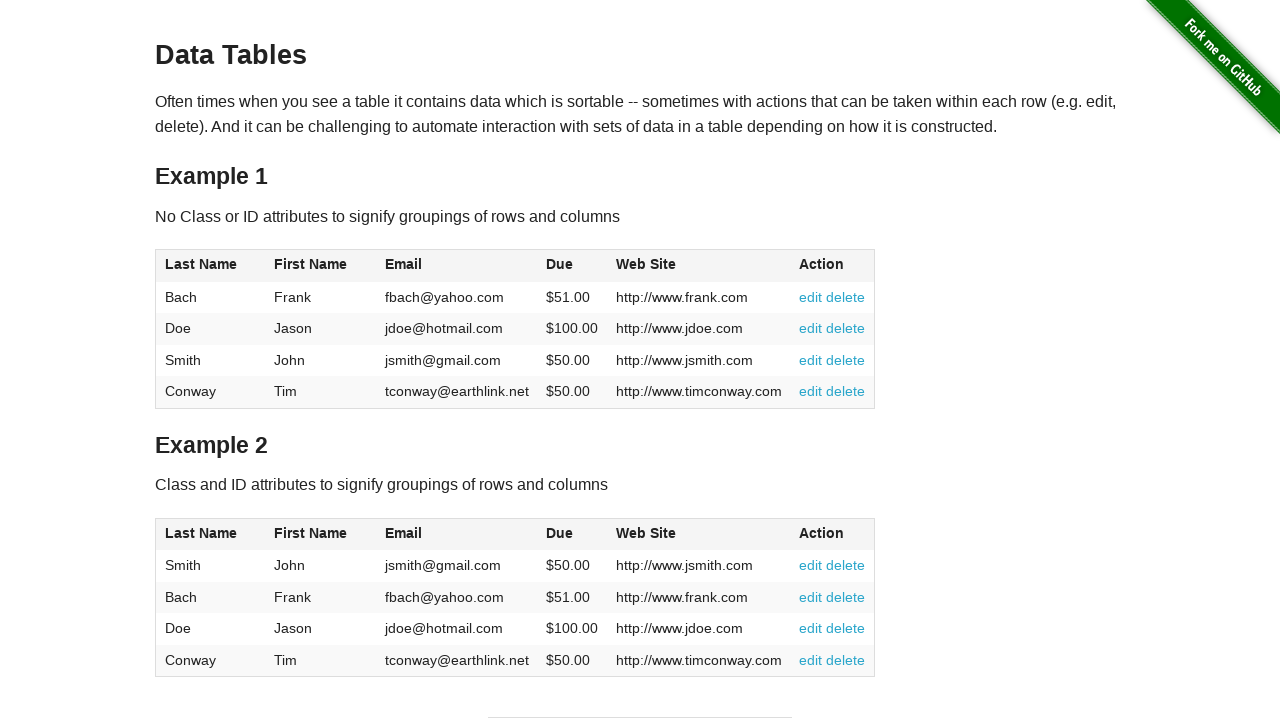